Tests date picker functionality by directly entering a date into the date input field

Starting URL: https://jqueryui.com/resources/demos/datepicker/other-months.html

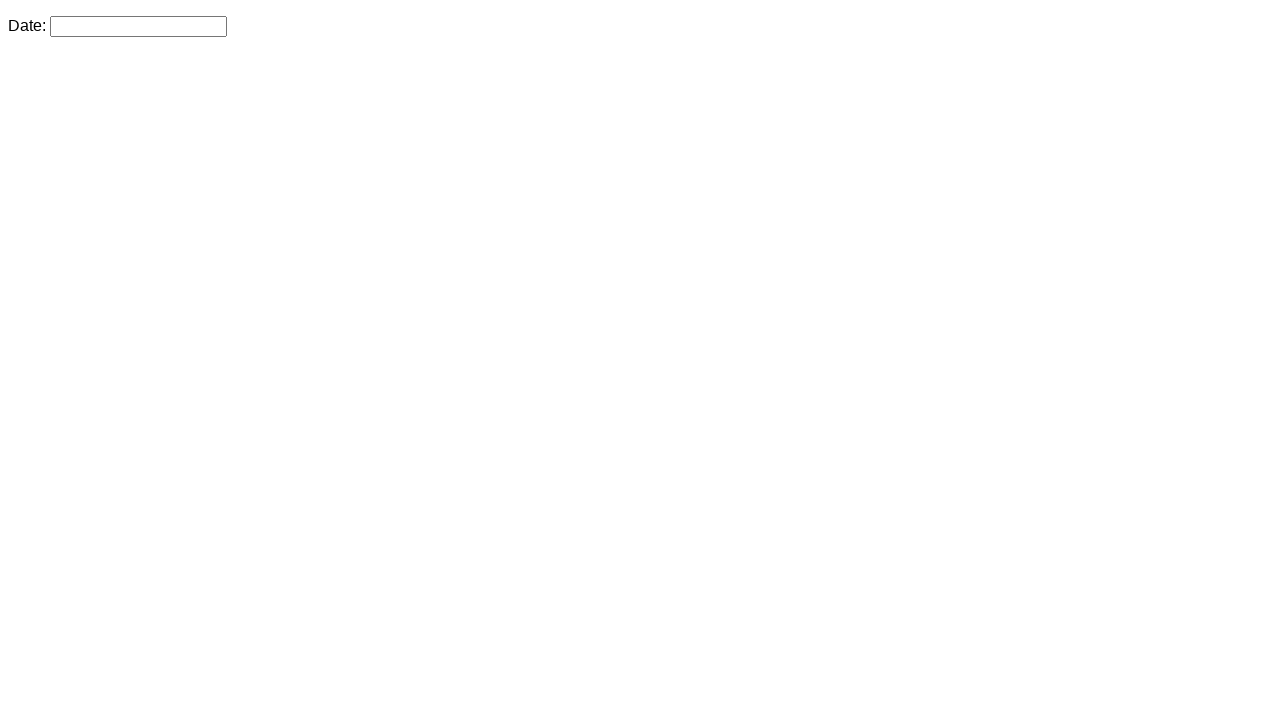

Navigated to jQuery UI date picker demo page
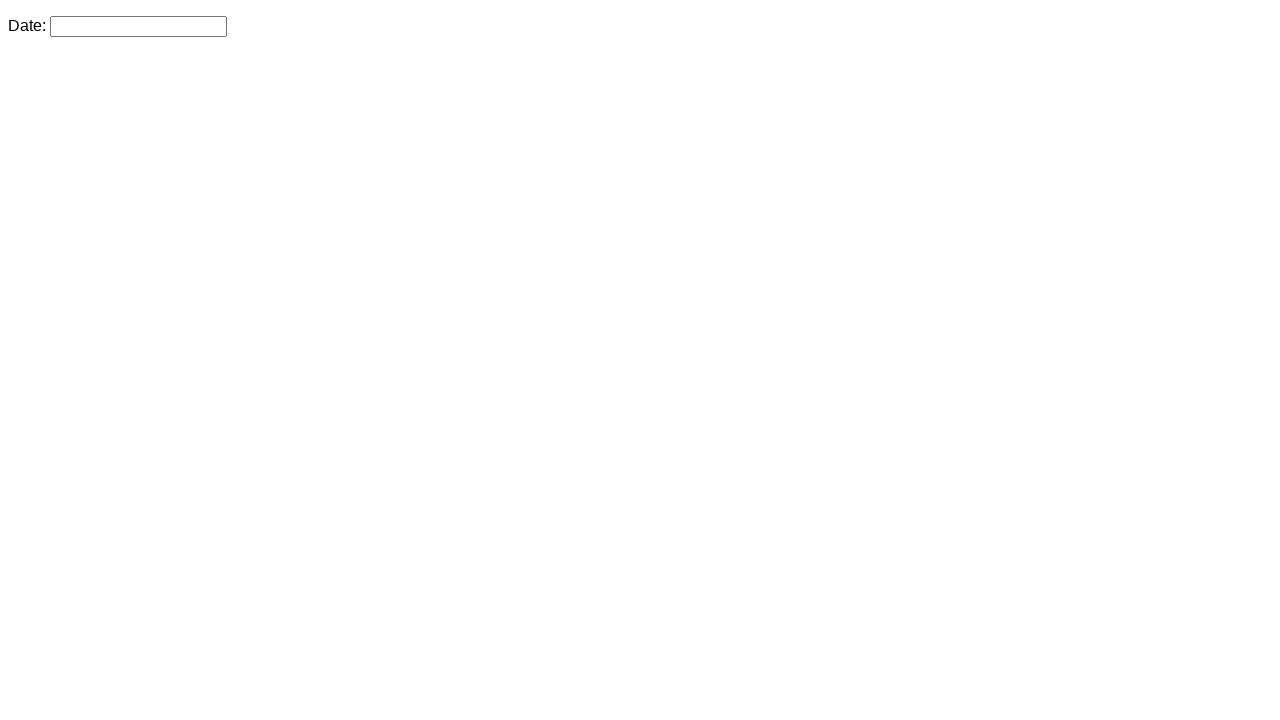

Filled date picker input field with '12/13/2024' on #datepicker
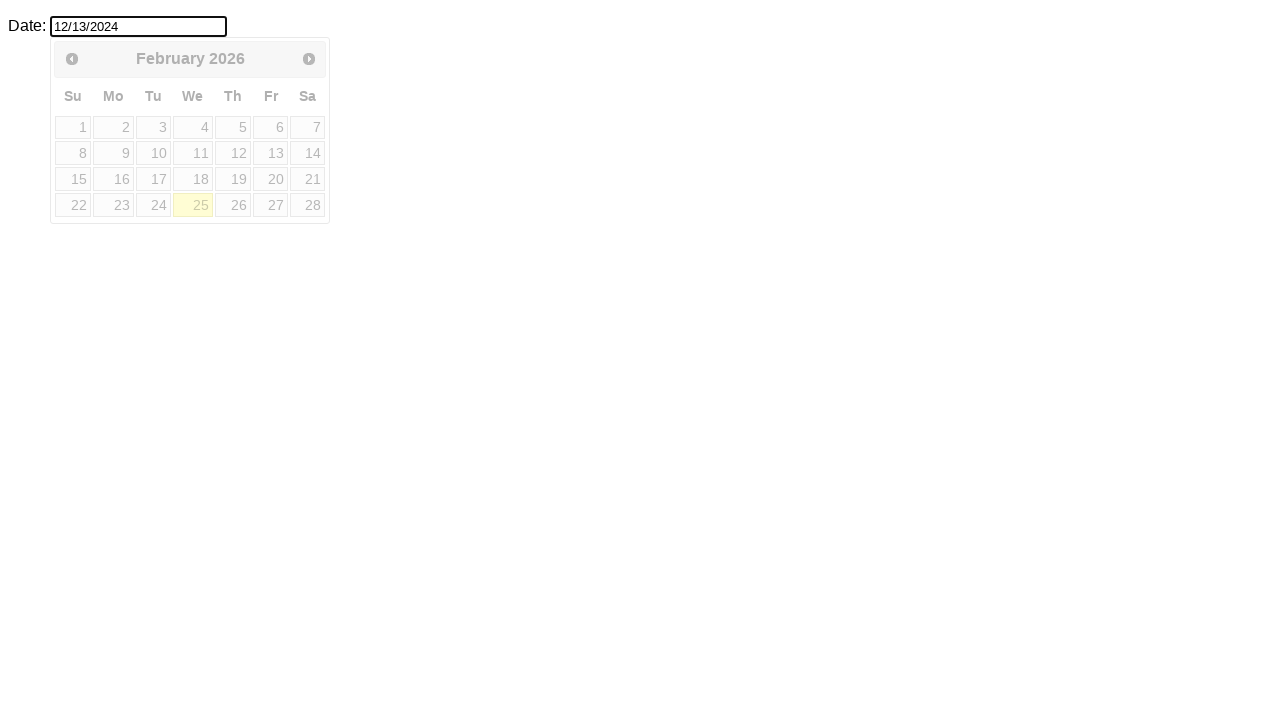

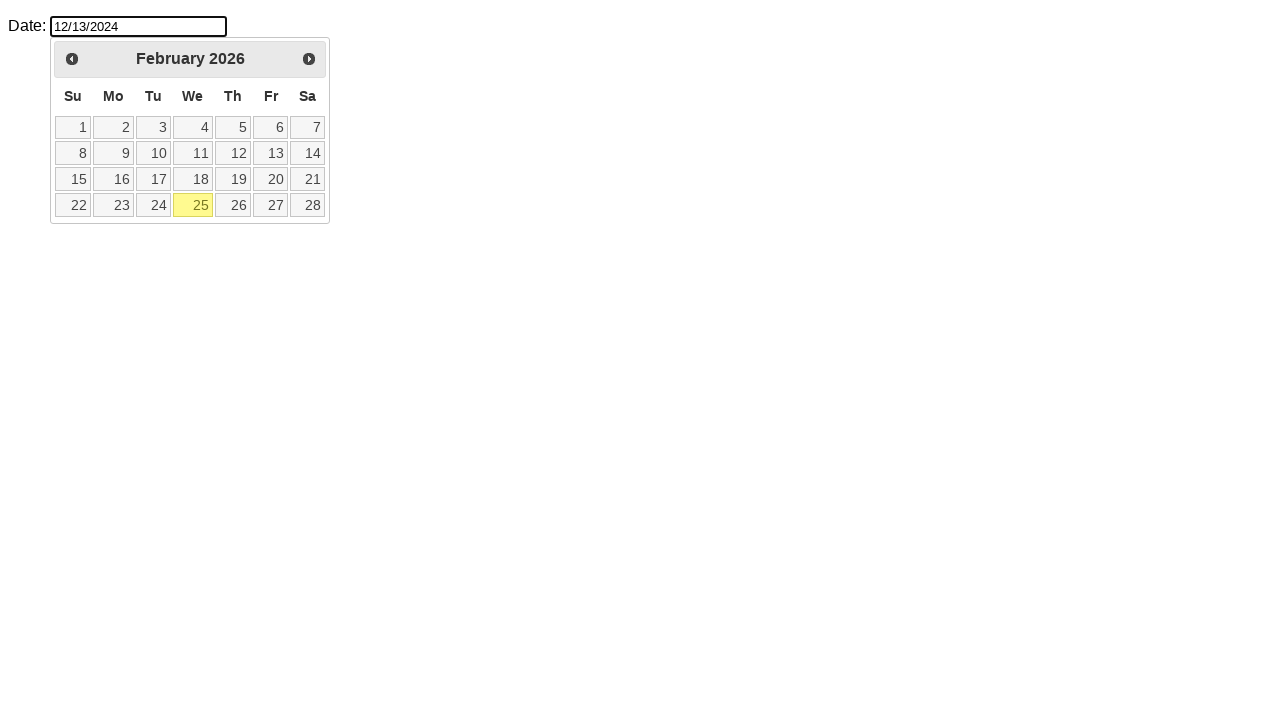